Tests registration error when using an already registered email address.

Starting URL: https://hotel-example-site.takeyaqa.dev/ja/index.html

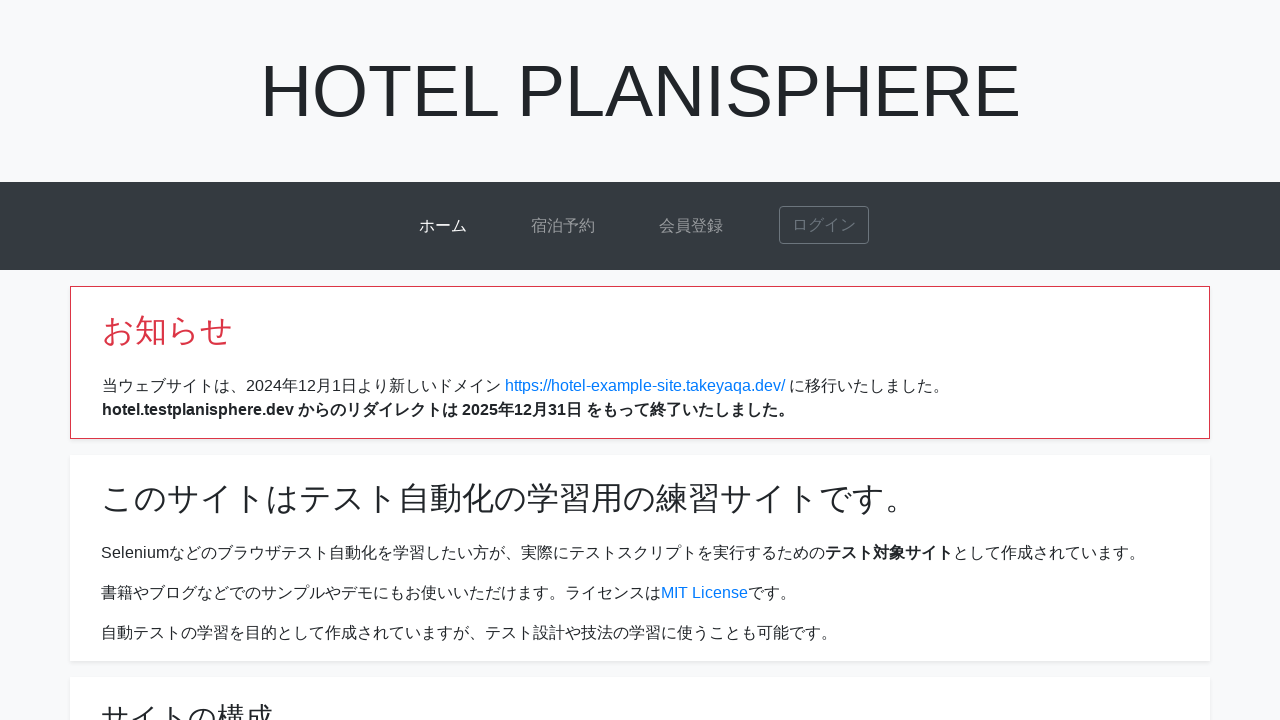

Clicked signup link to navigate to registration page at (691, 226) on a[href*="signup"]
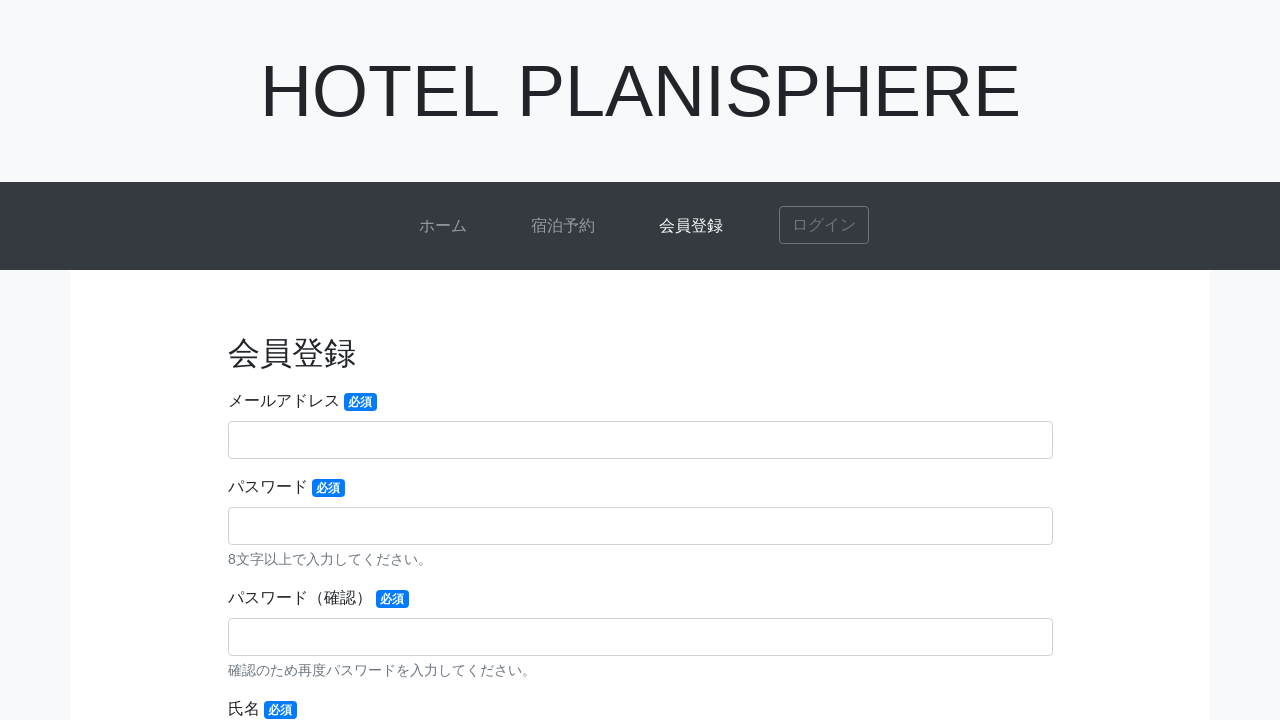

Signup page loaded successfully
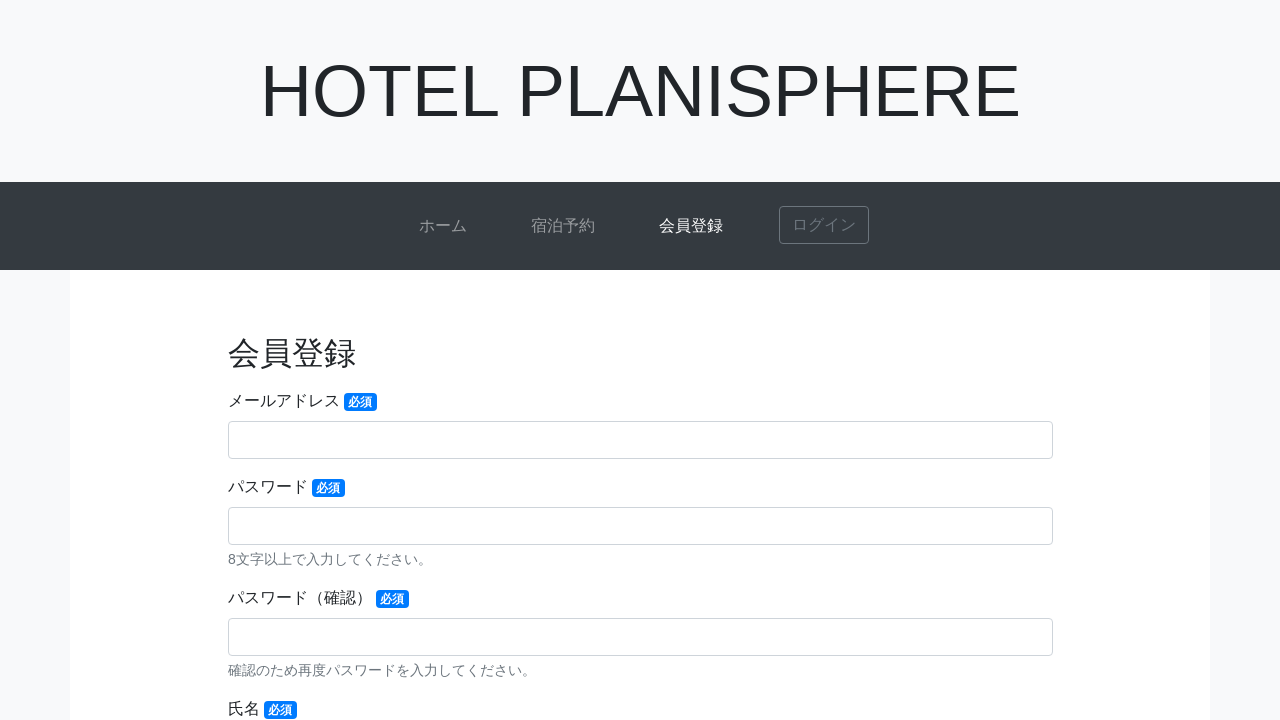

Filled email field with already registered email 'jun@example.com' on input[name="email"], #email
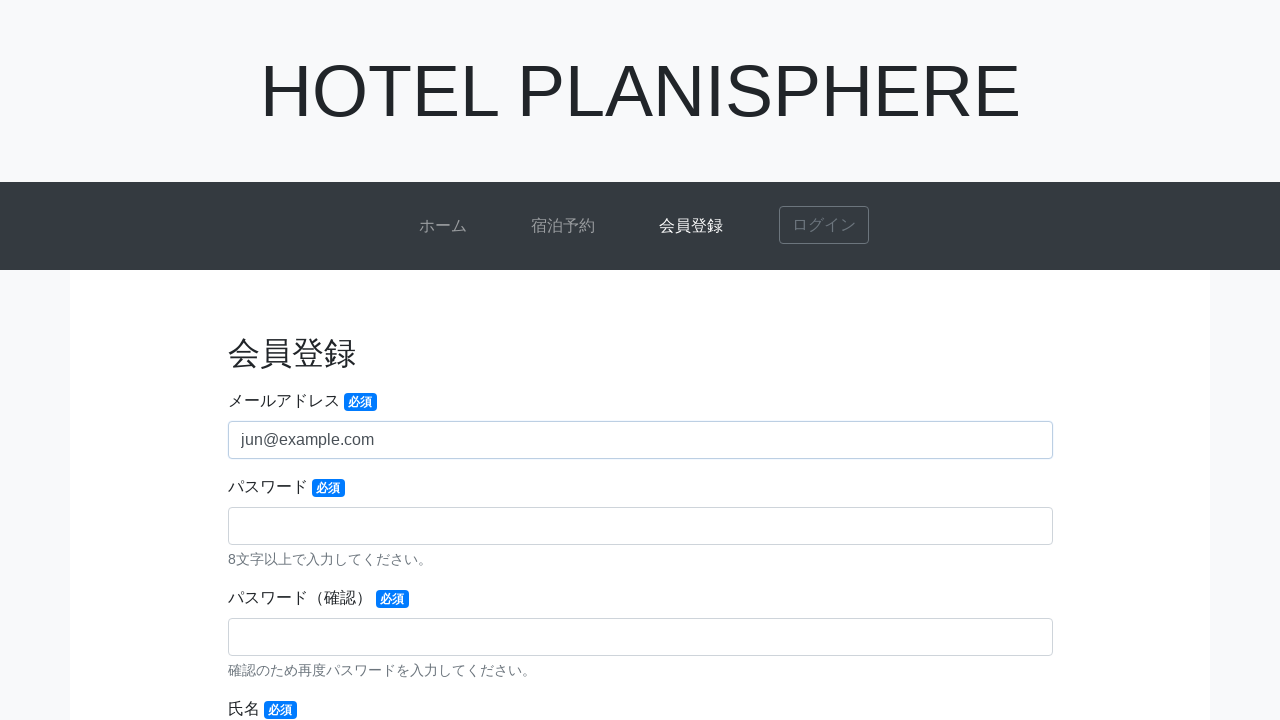

Clicked submit button to attempt registration at (640, 477) on button[type="submit"]
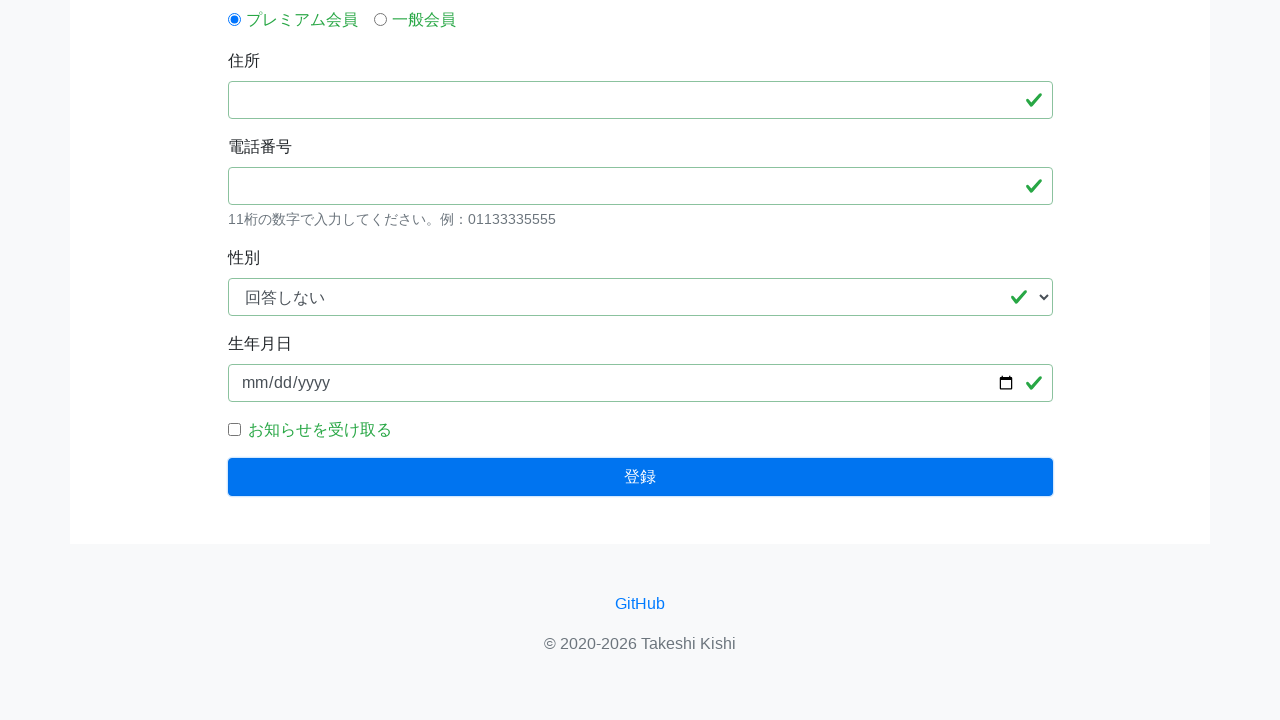

Error message displayed: 'このメールアドレスはすでに登録済みです。' (This email address is already registered)
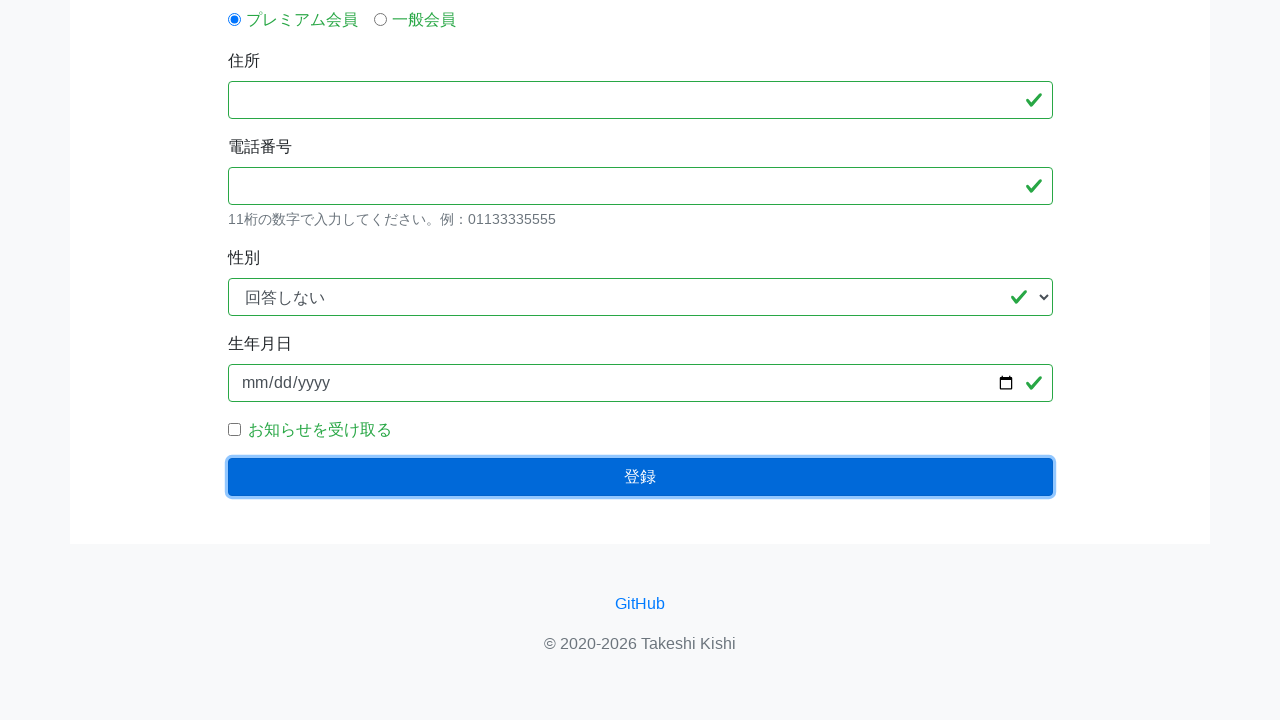

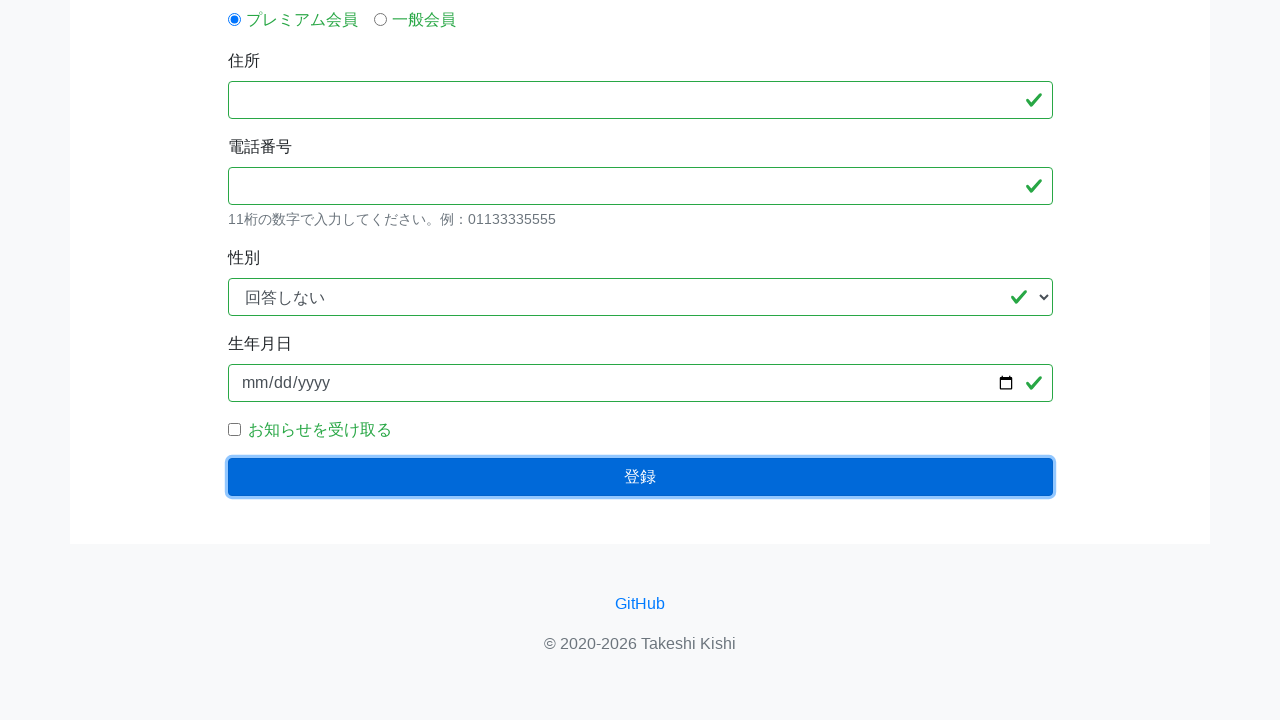